Navigates to the Selenium website, clicks on Downloads section, and clicks on the stable version download link

Starting URL: http://www.seleniumhq.org

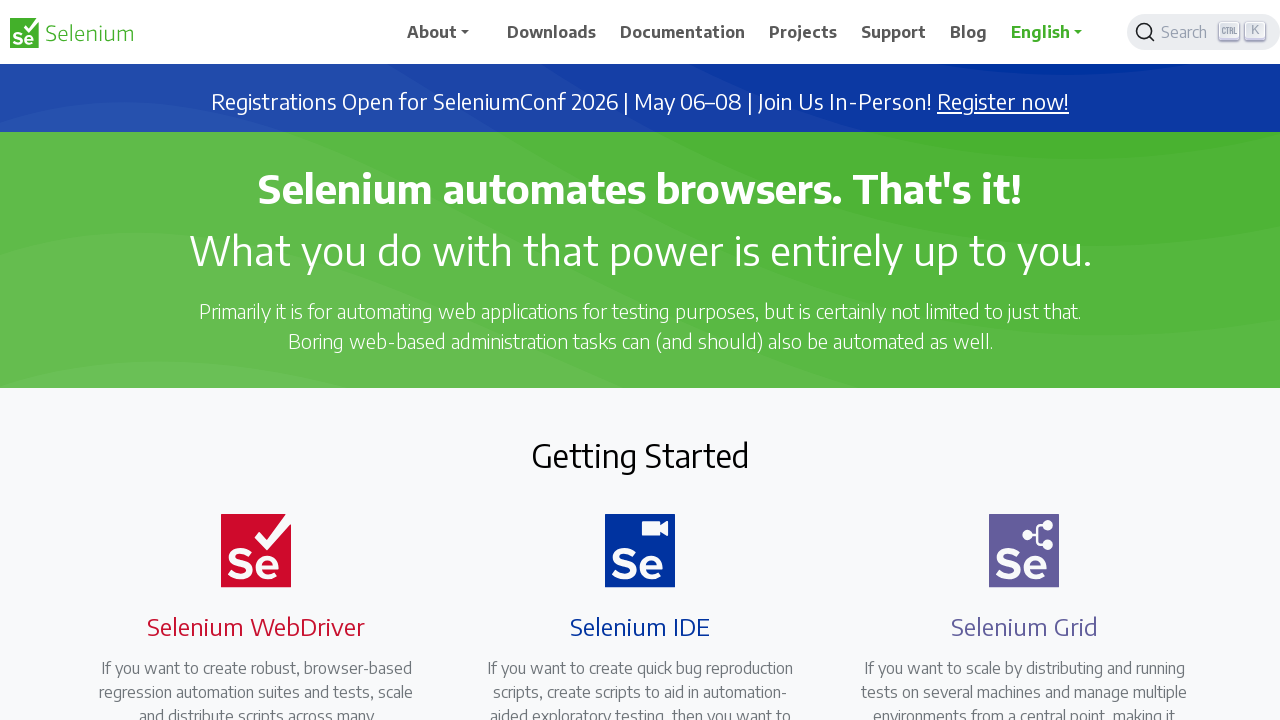

Navigated to Selenium website at http://www.seleniumhq.org
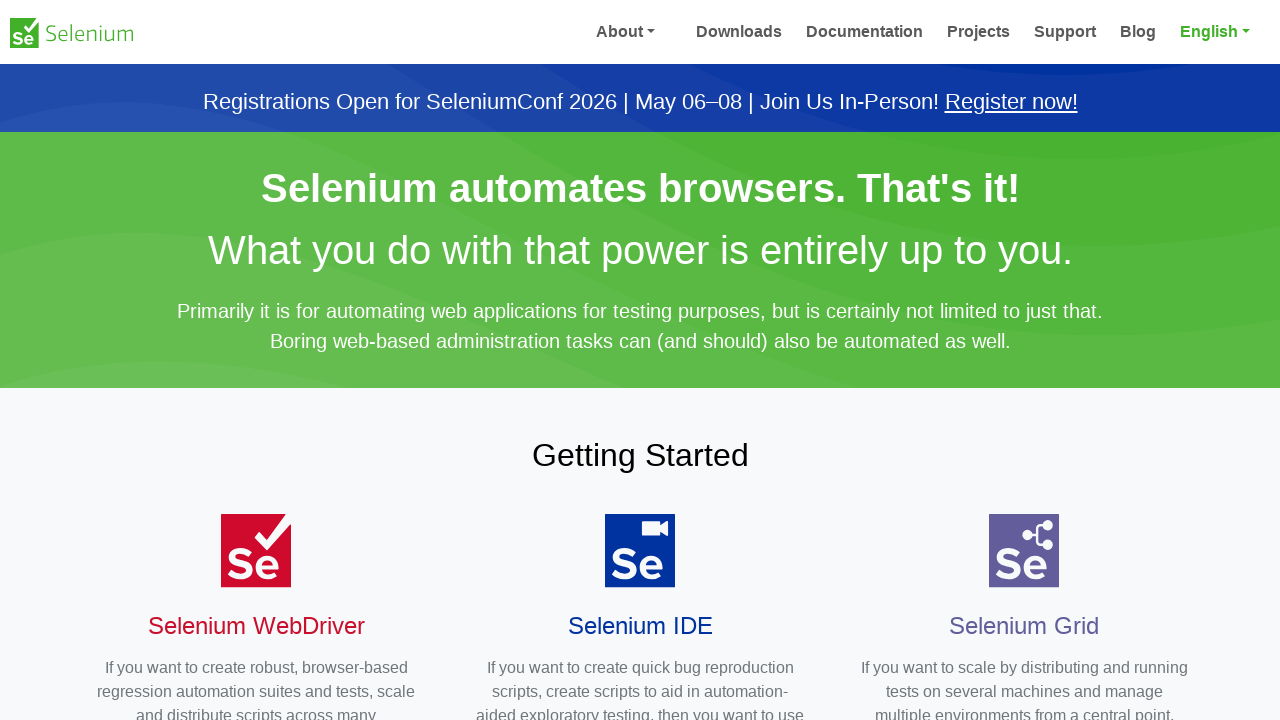

Clicked on Downloads section at (552, 32) on xpath=//span[.='Downloads']
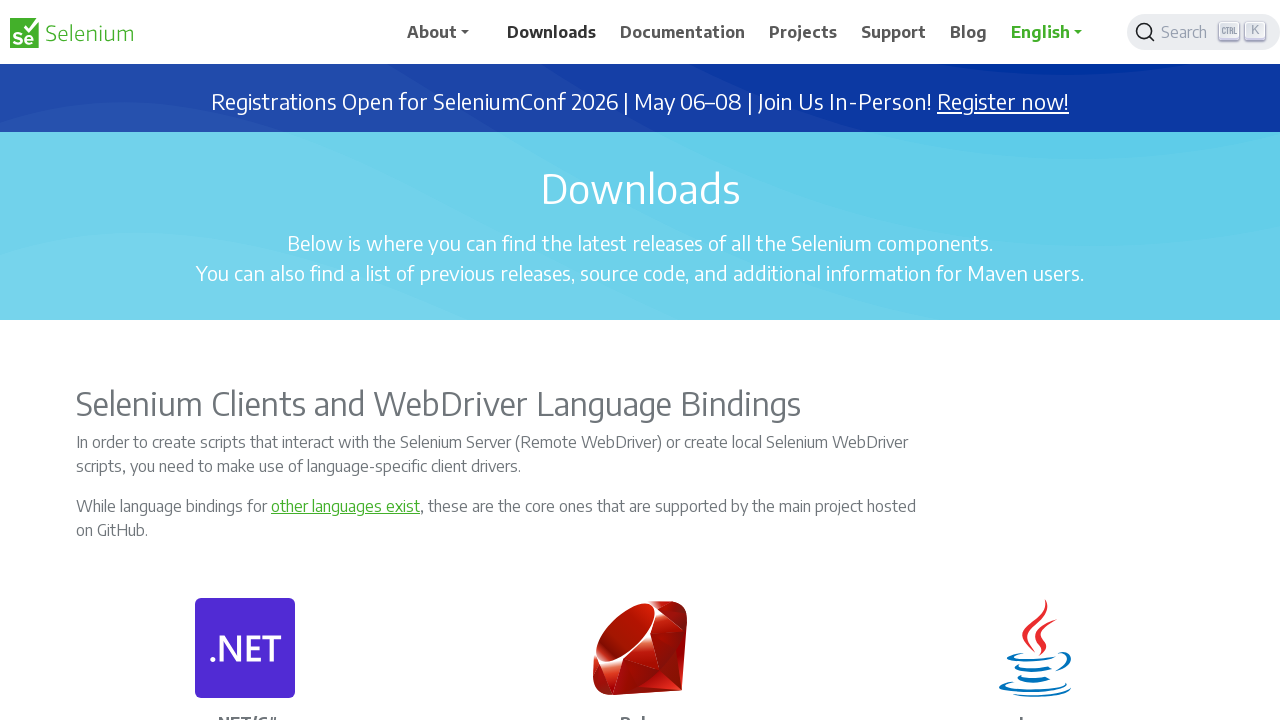

Clicked on stable version download link at (830, 361) on xpath=//p[contains(.,'stable version')]/a
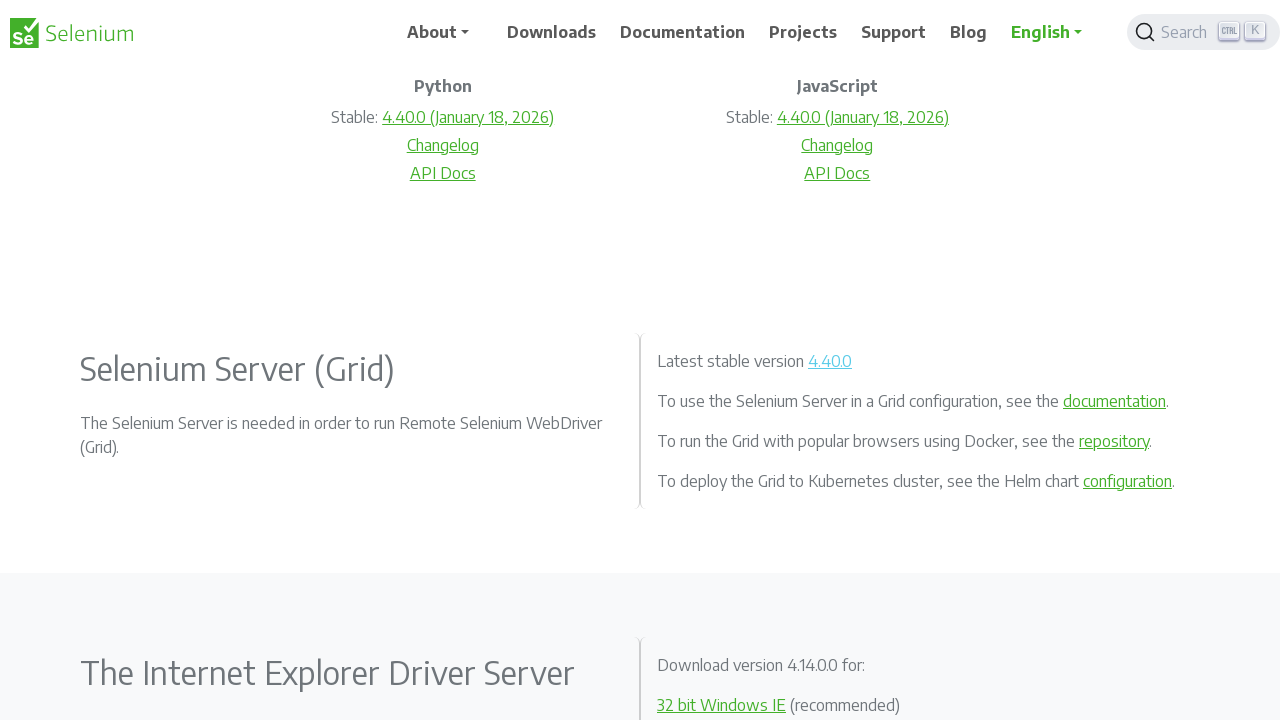

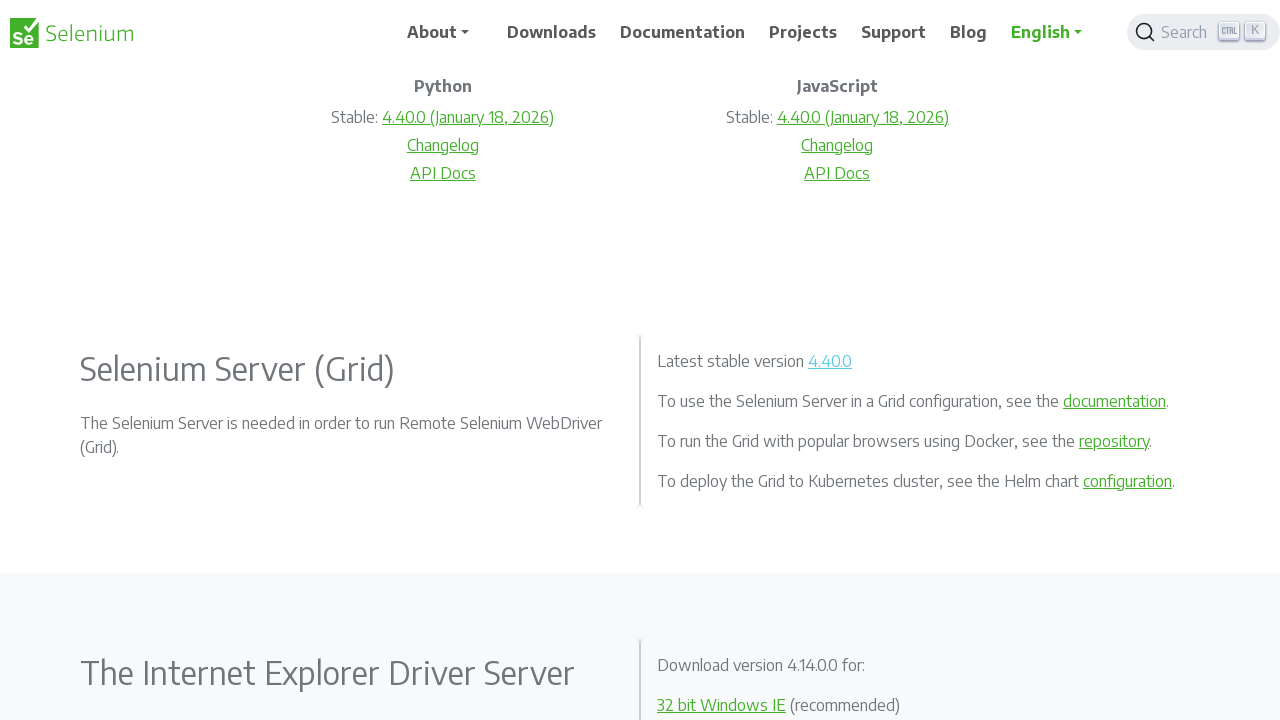